Tests registration form validation by submitting empty form and verifying error messages are displayed for all required fields

Starting URL: https://alada.vn/tai-khoan/dang-ky.html

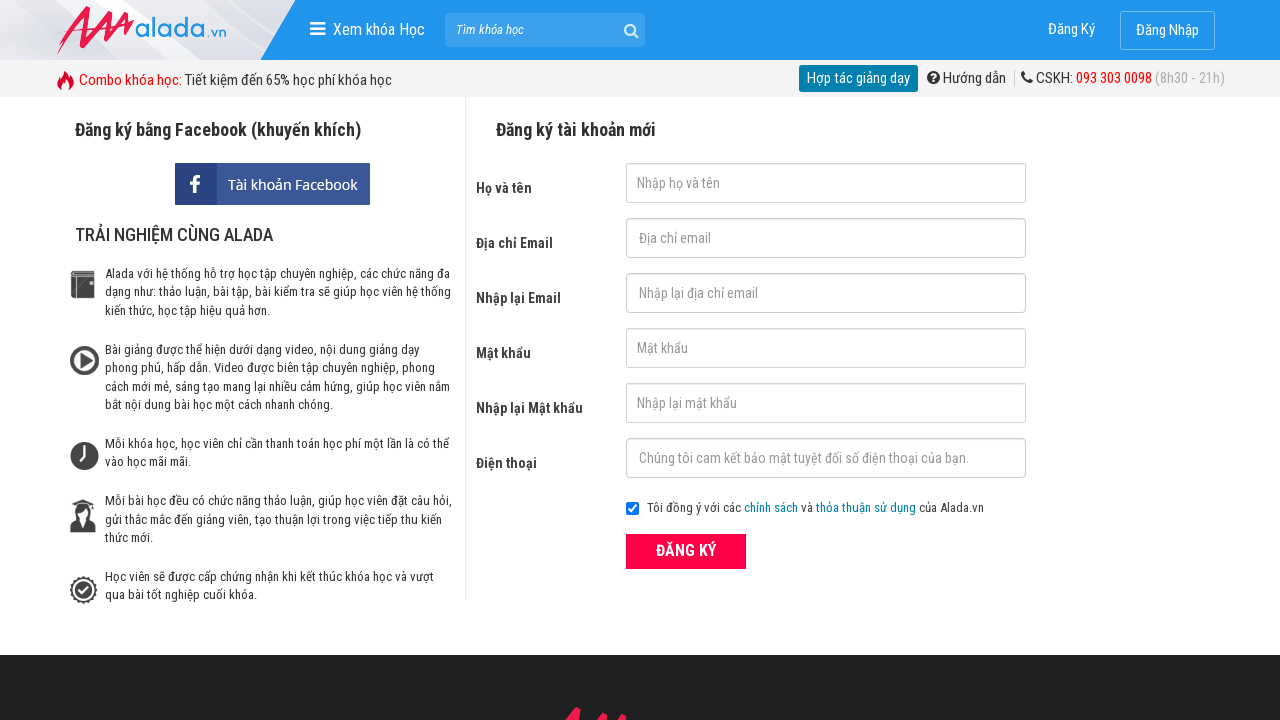

Navigated to registration page
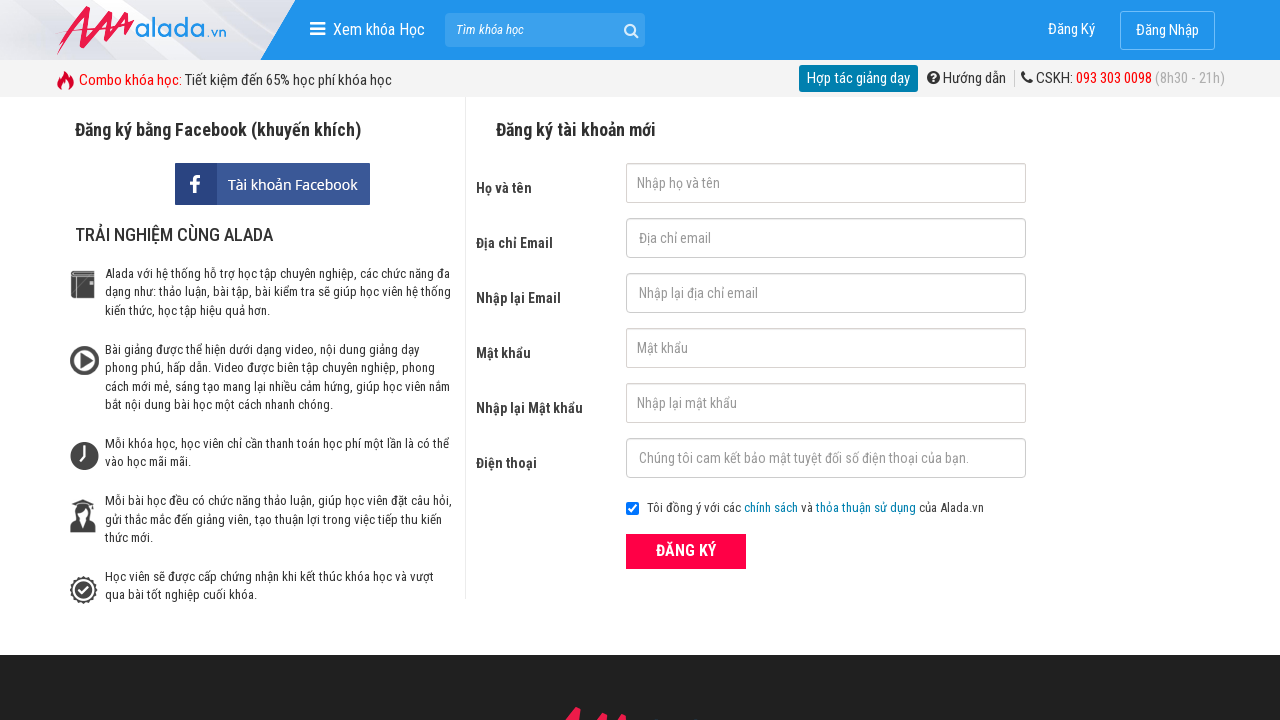

Clicked register button without filling any form fields at (686, 551) on button.btn_pink_sm.fs16
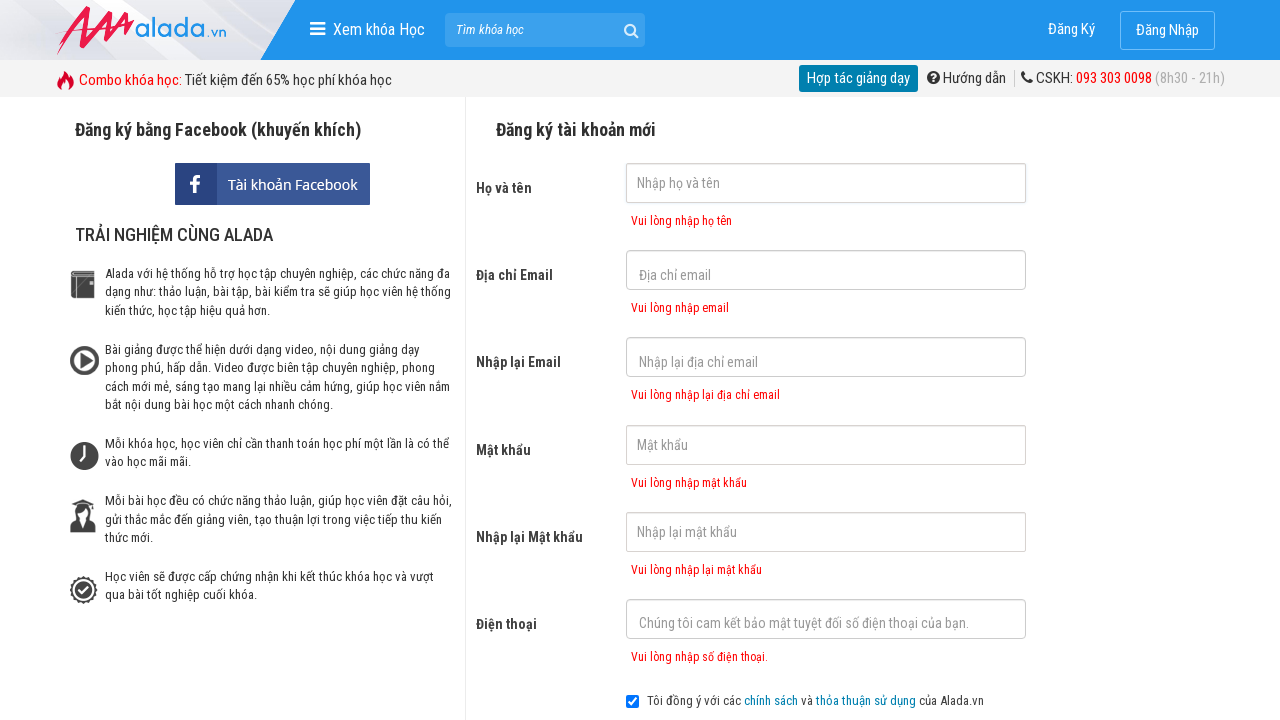

First name error message is displayed
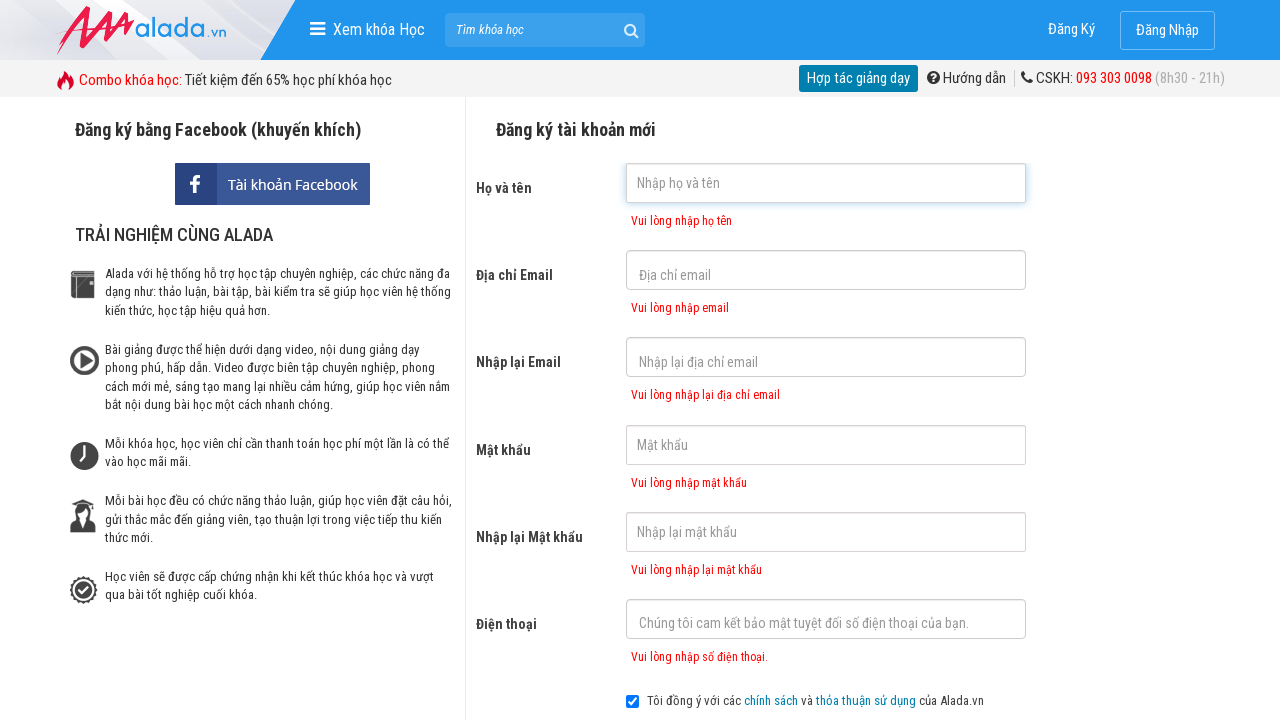

Email error message is displayed
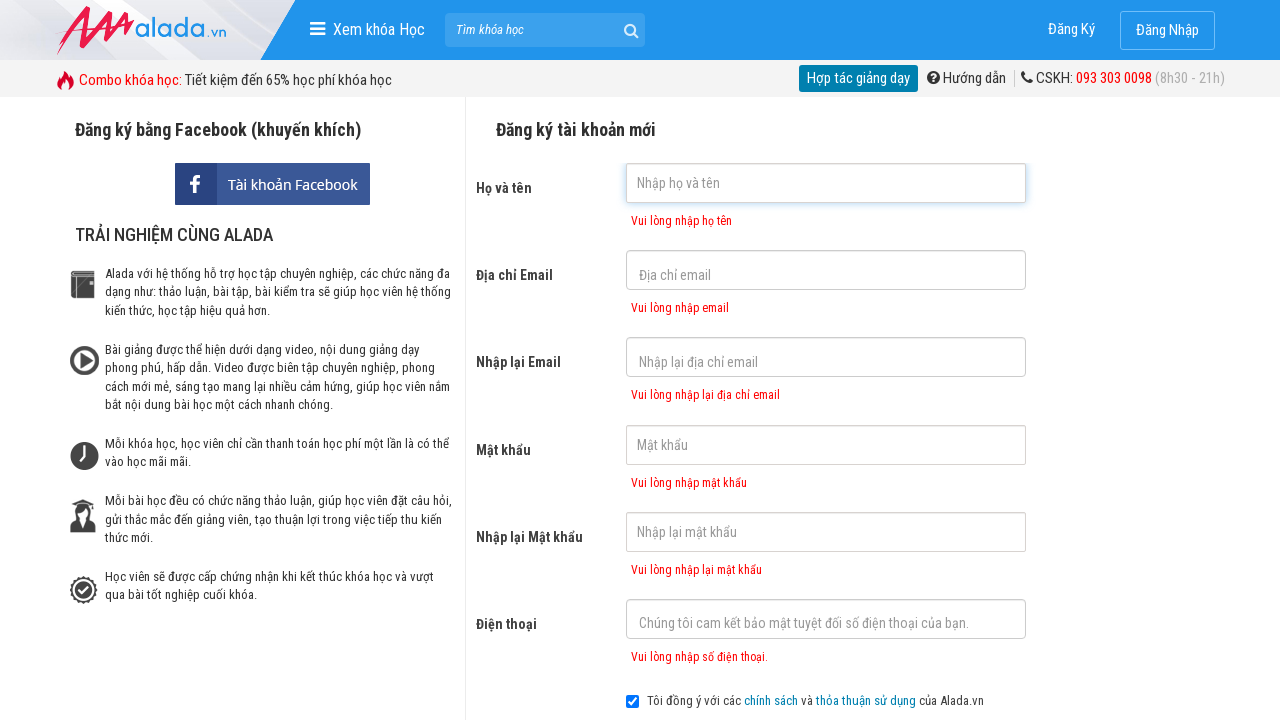

Confirm email error message is displayed
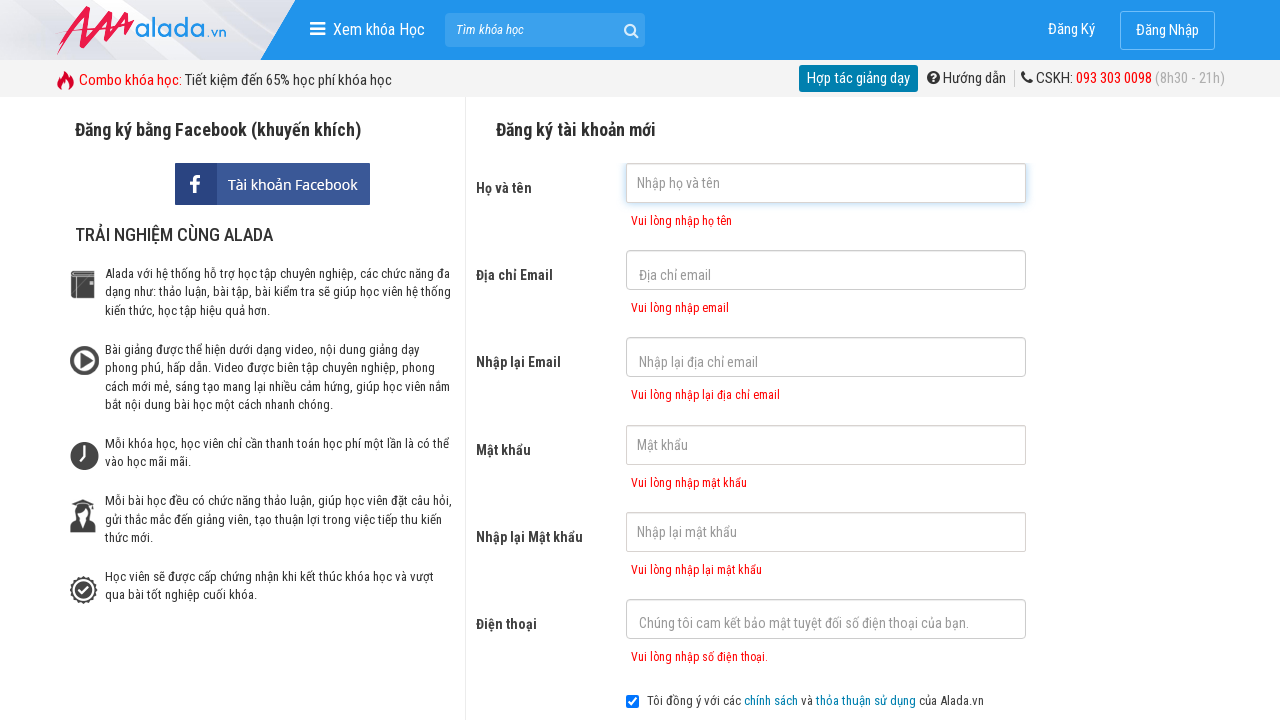

Password error message is displayed
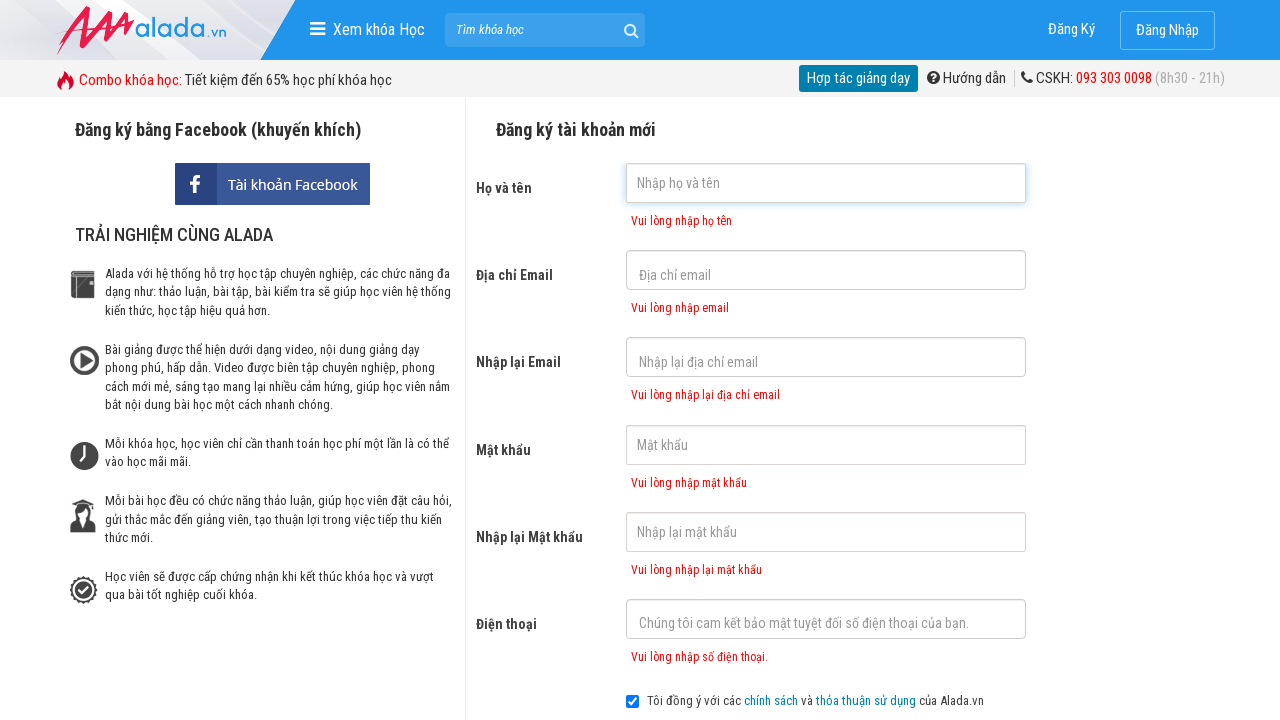

Confirm password error message is displayed
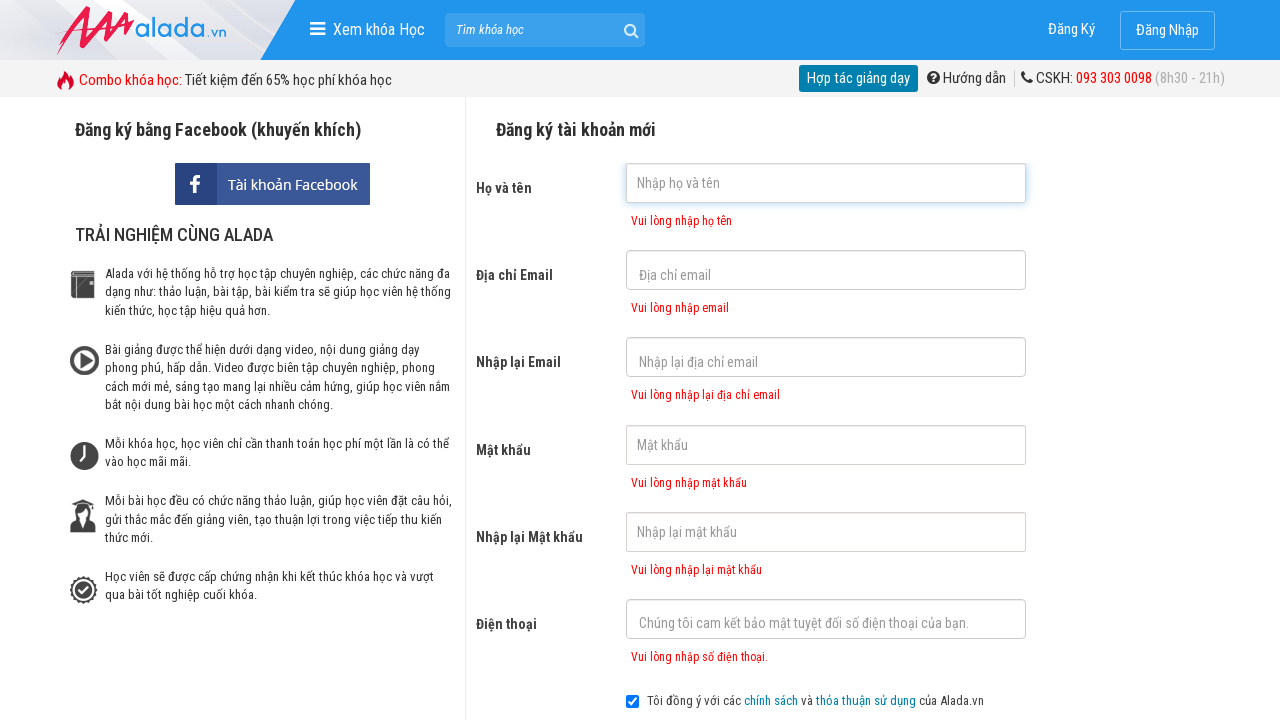

Phone number error message is displayed
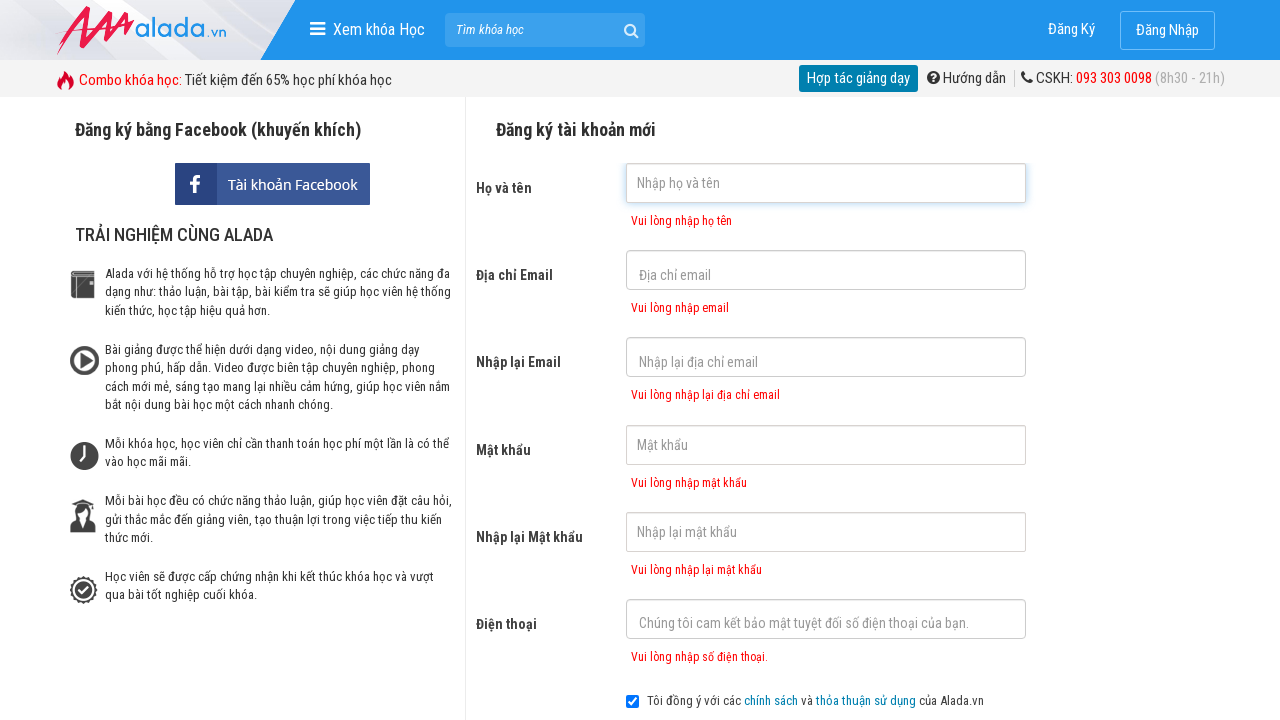

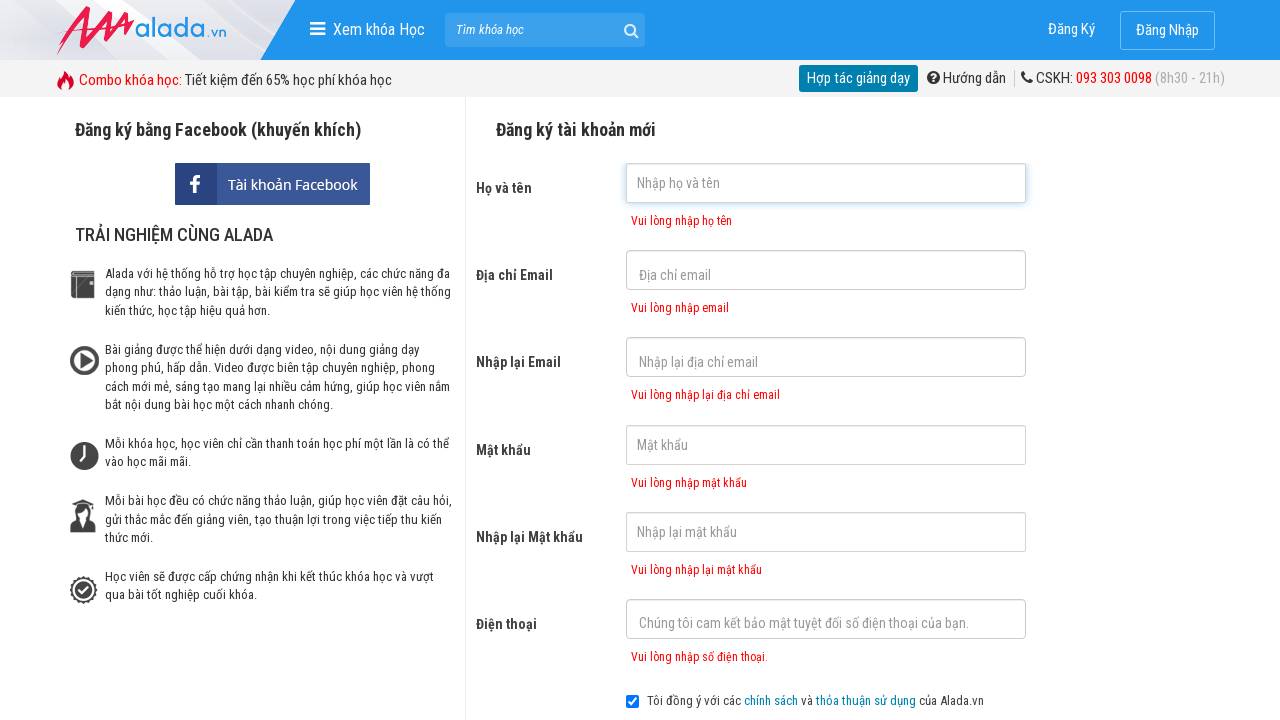